Tests keyboard input by pressing the arrow down key in the target input field

Starting URL: https://the-internet.herokuapp.com/key_presses

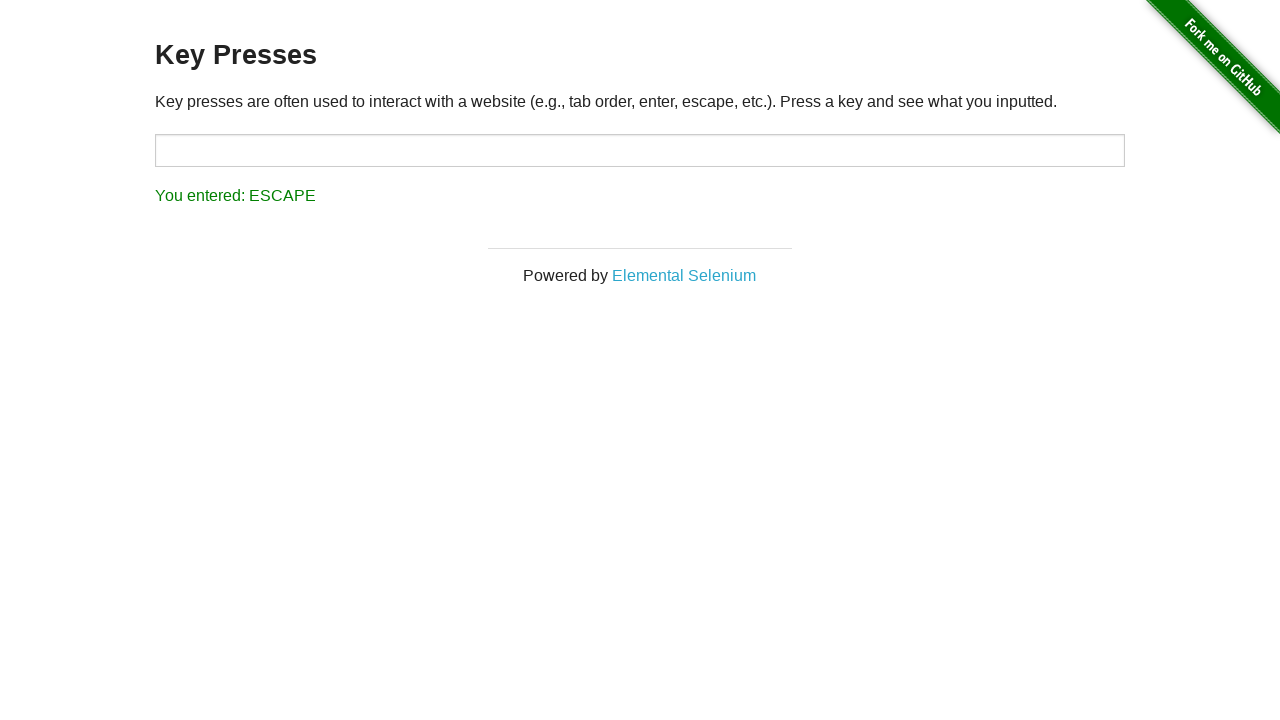

Pressed arrow down key in target input field on #target
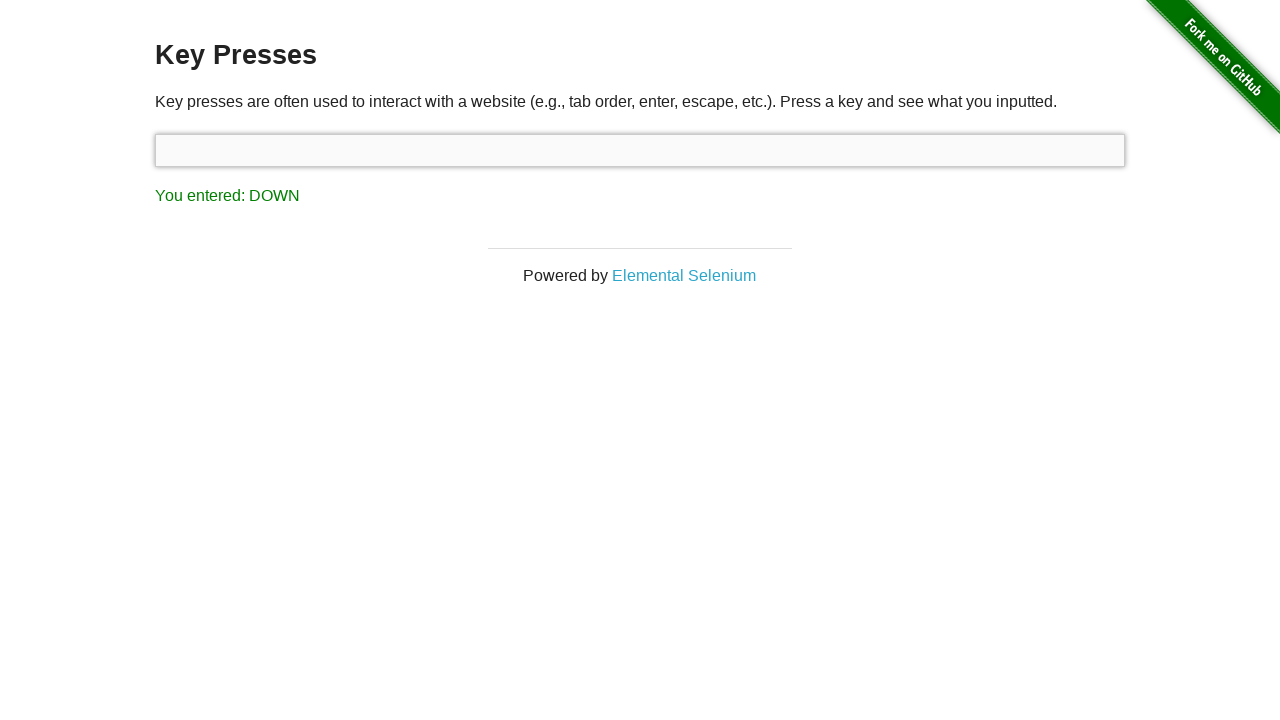

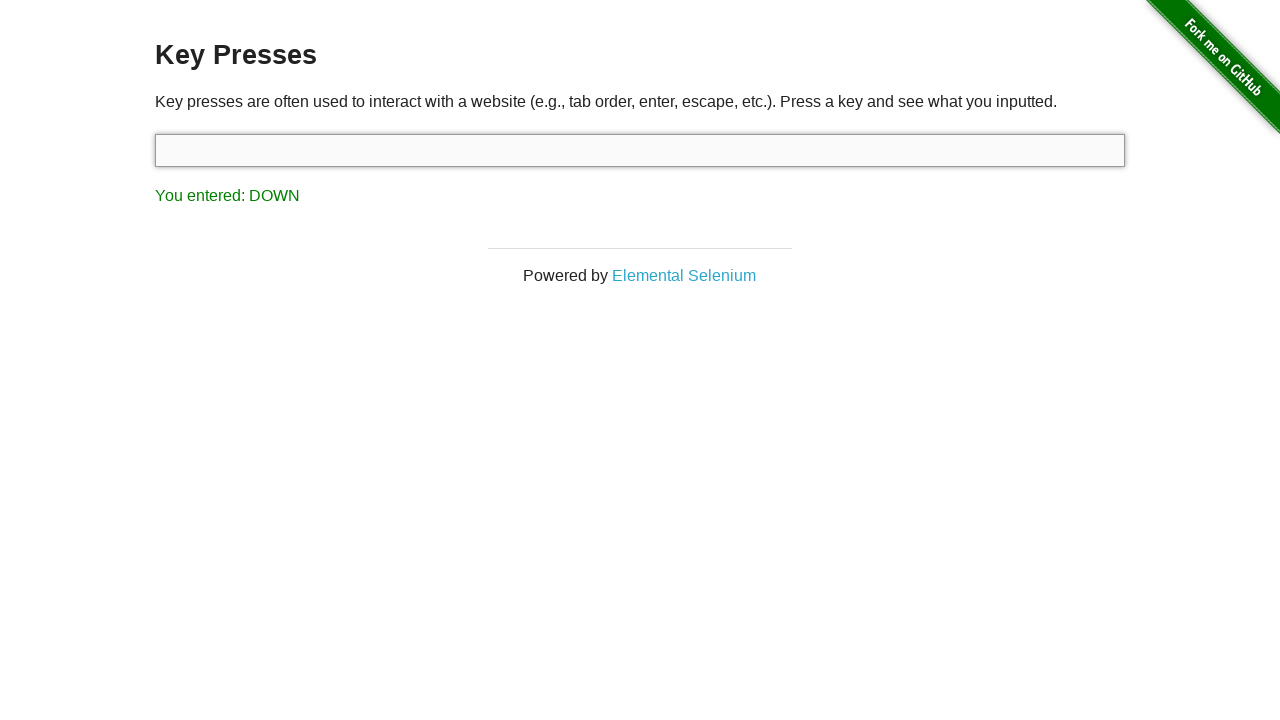